Navigates to automationbykrishna.com and clicks on the Registration link to navigate to the registration page.

Starting URL: http://automationbykrishna.com/

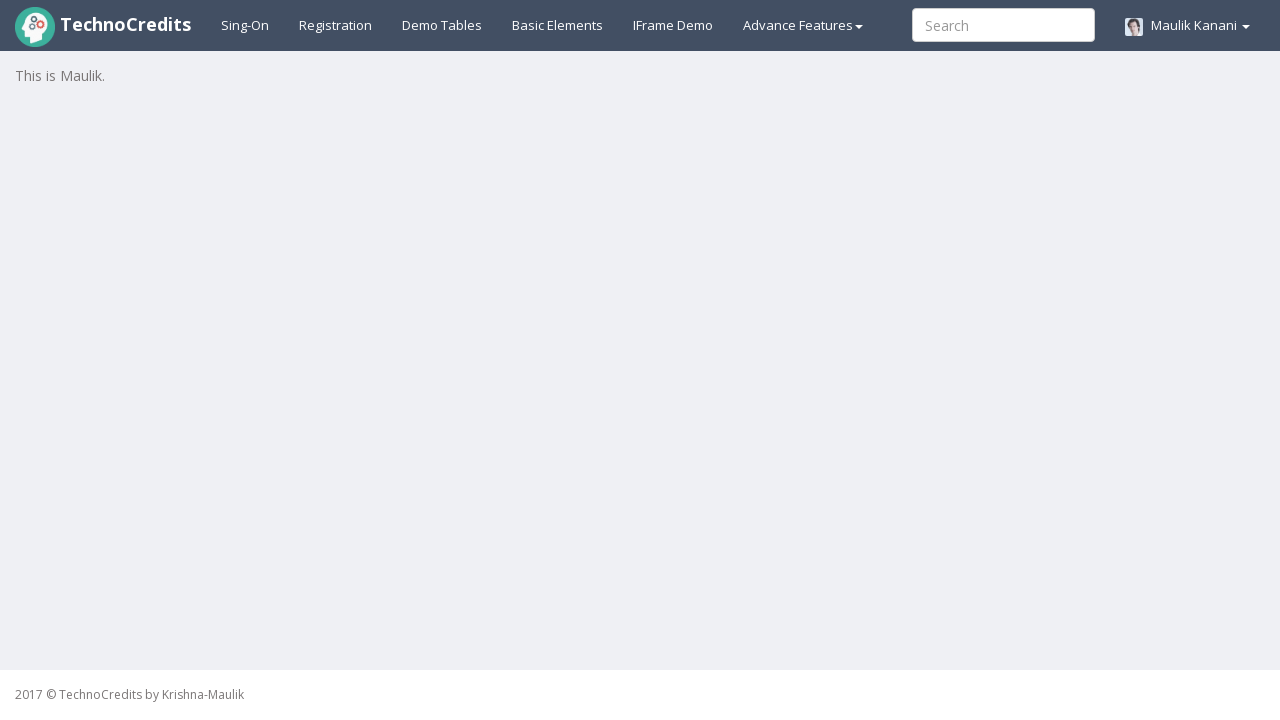

Waited for page DOM content to load at automationbykrishna.com
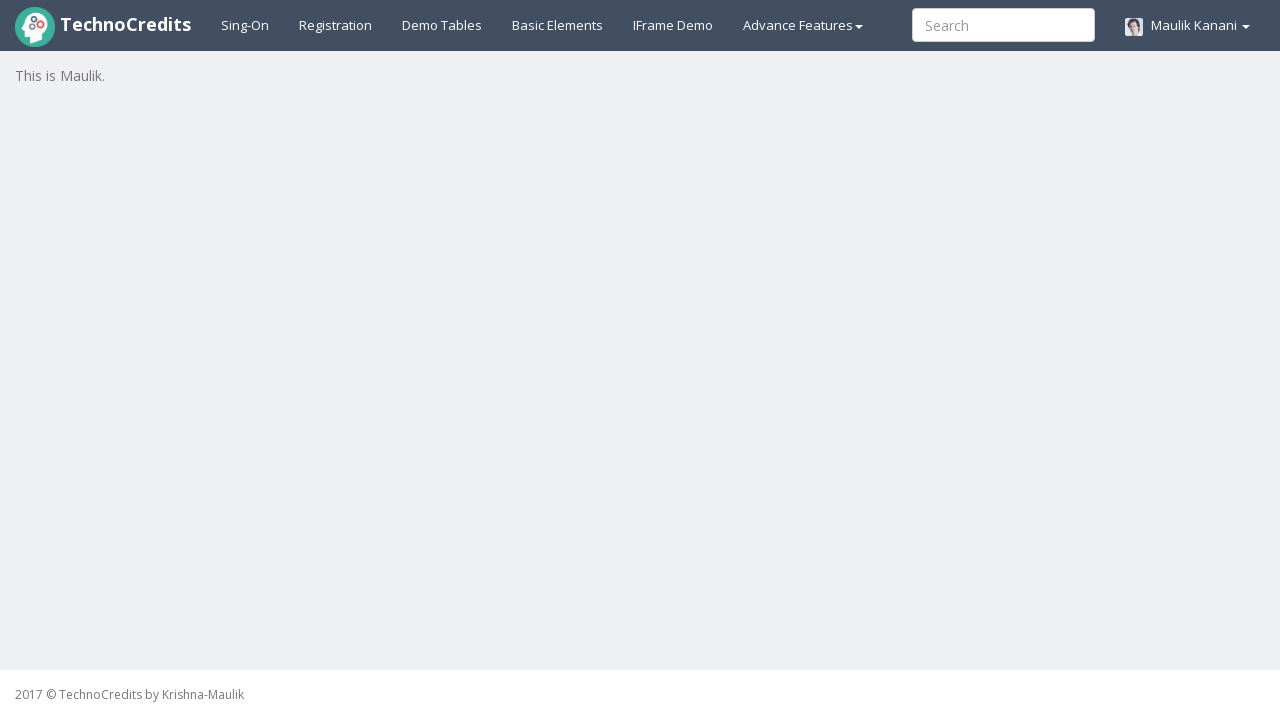

Clicked on the Registration link at (336, 25) on xpath=//a[text()='Registration']
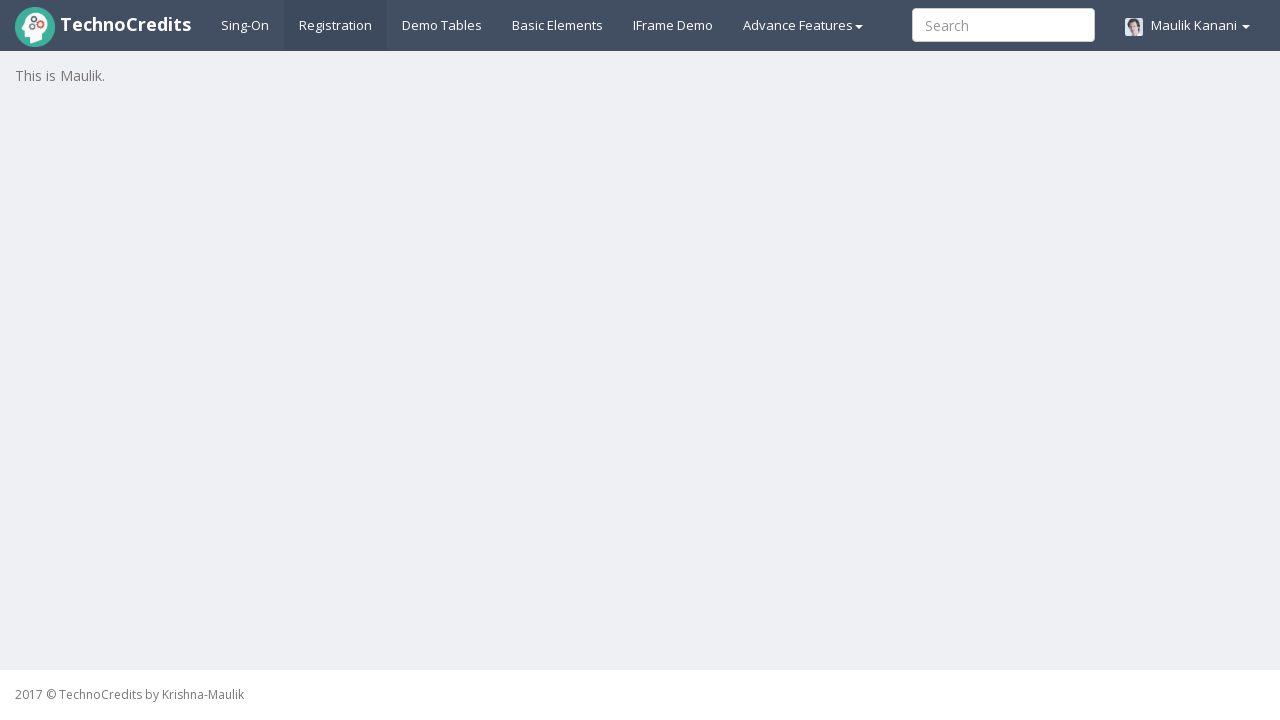

Navigated to registration page and waited for load to complete
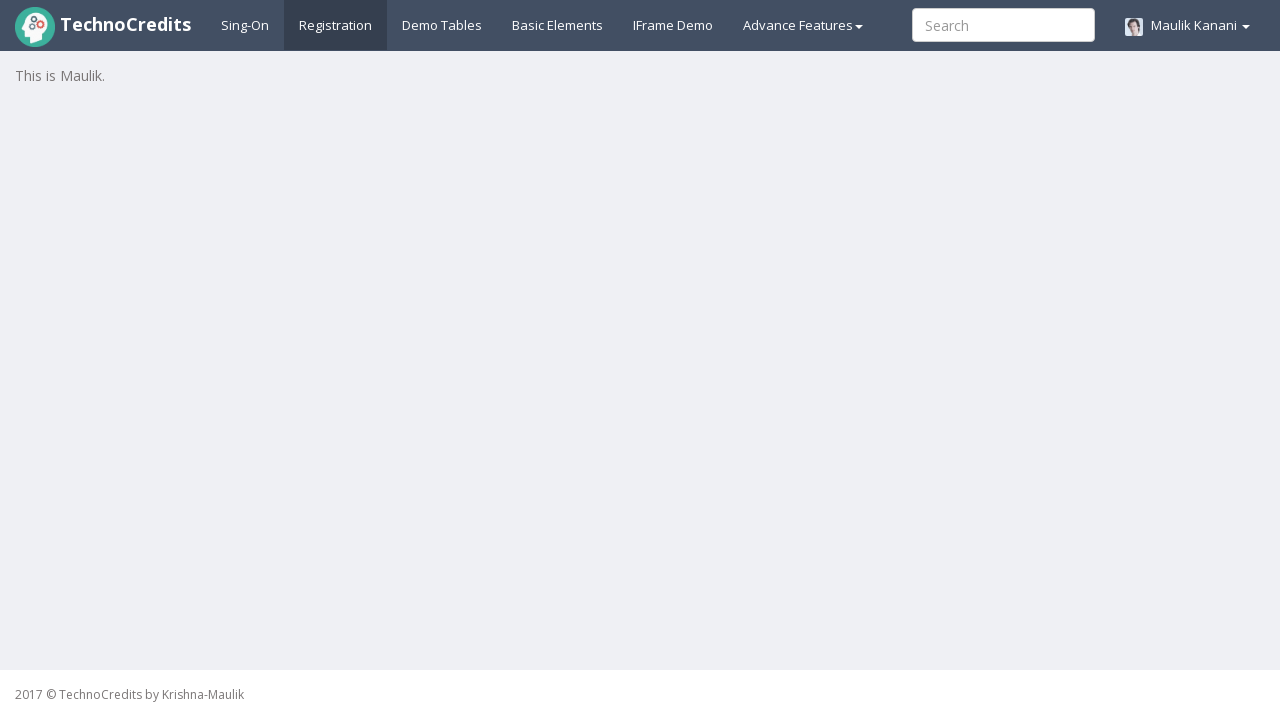

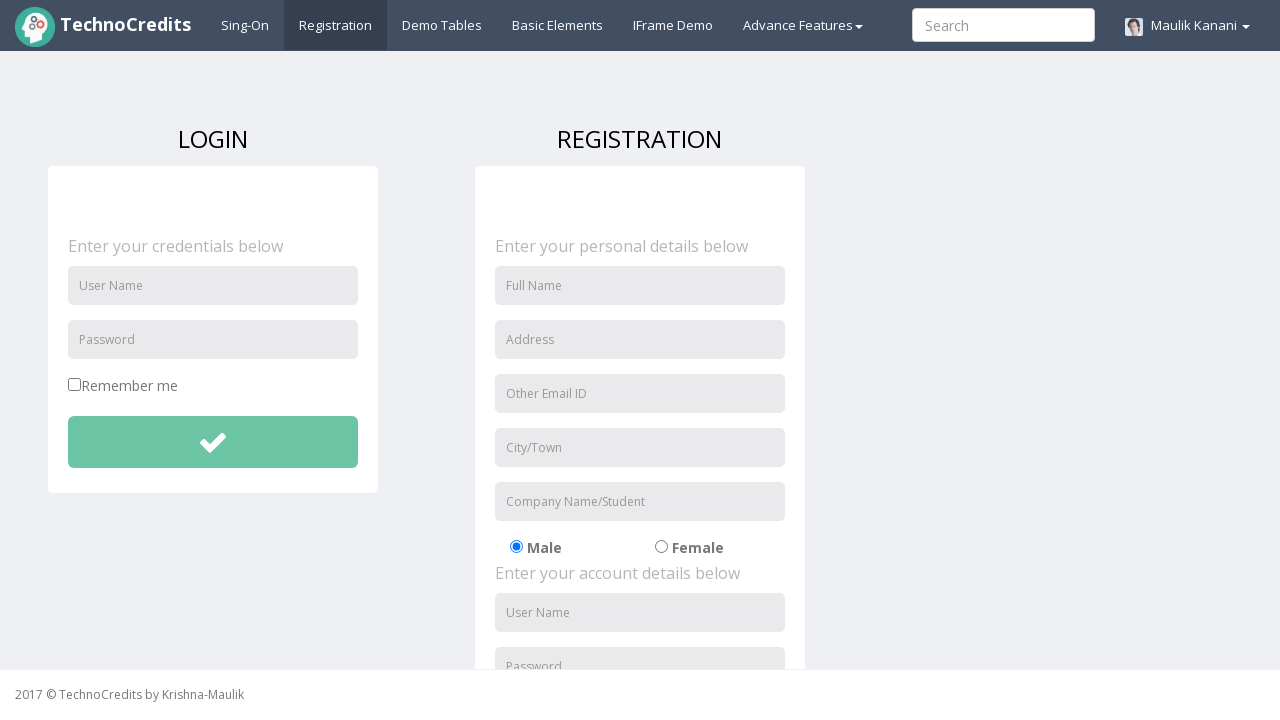